Tests filling multiple textbox fields on a demo form page, including single-line text inputs (name, email) and multiline textarea inputs (addresses)

Starting URL: https://demoqa.com/text-box

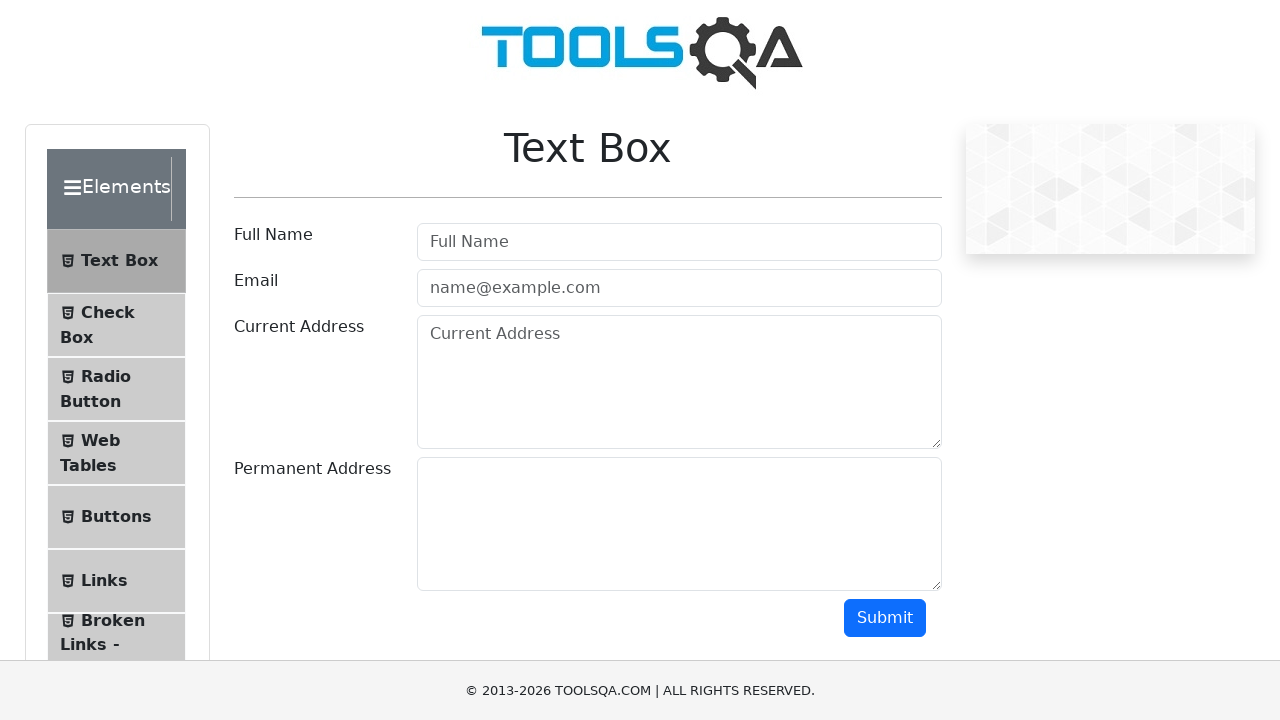

Filled username textbox with 'Your Name' on #userName
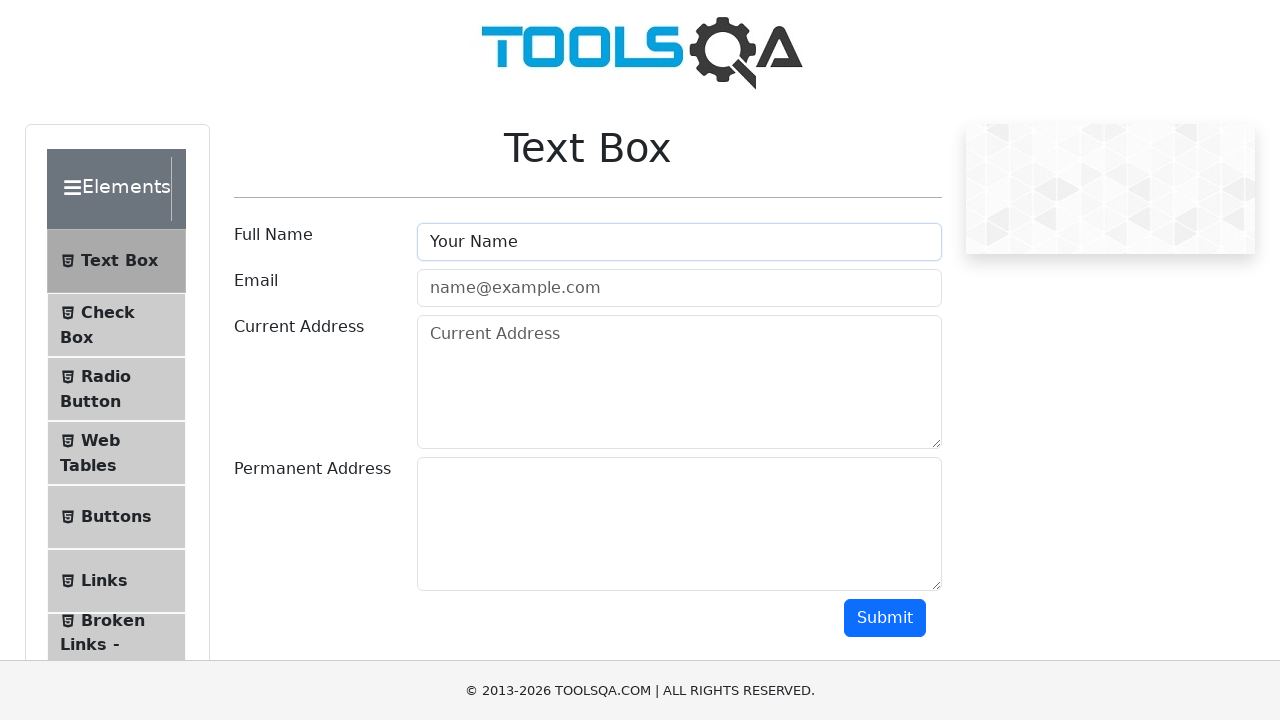

Filled email textbox with 'your.name@yourdomain.com' on #userEmail
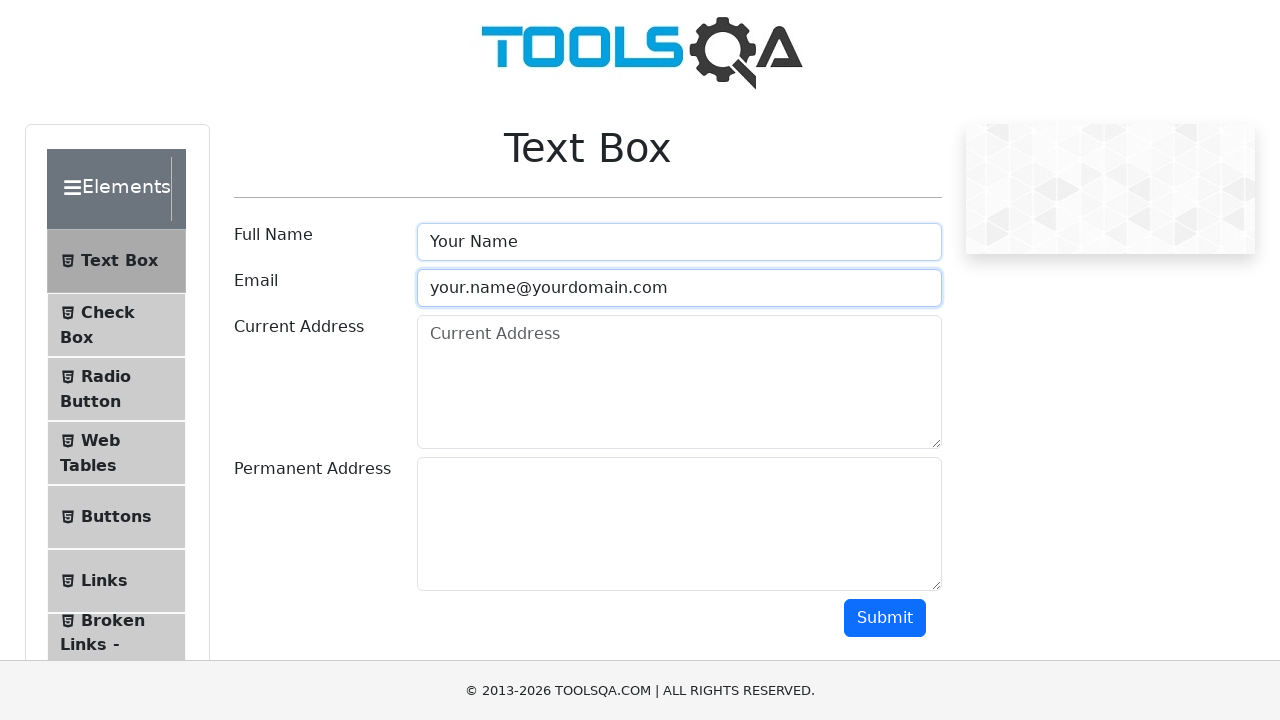

Filled current address textarea with multiline text on #currentAddress
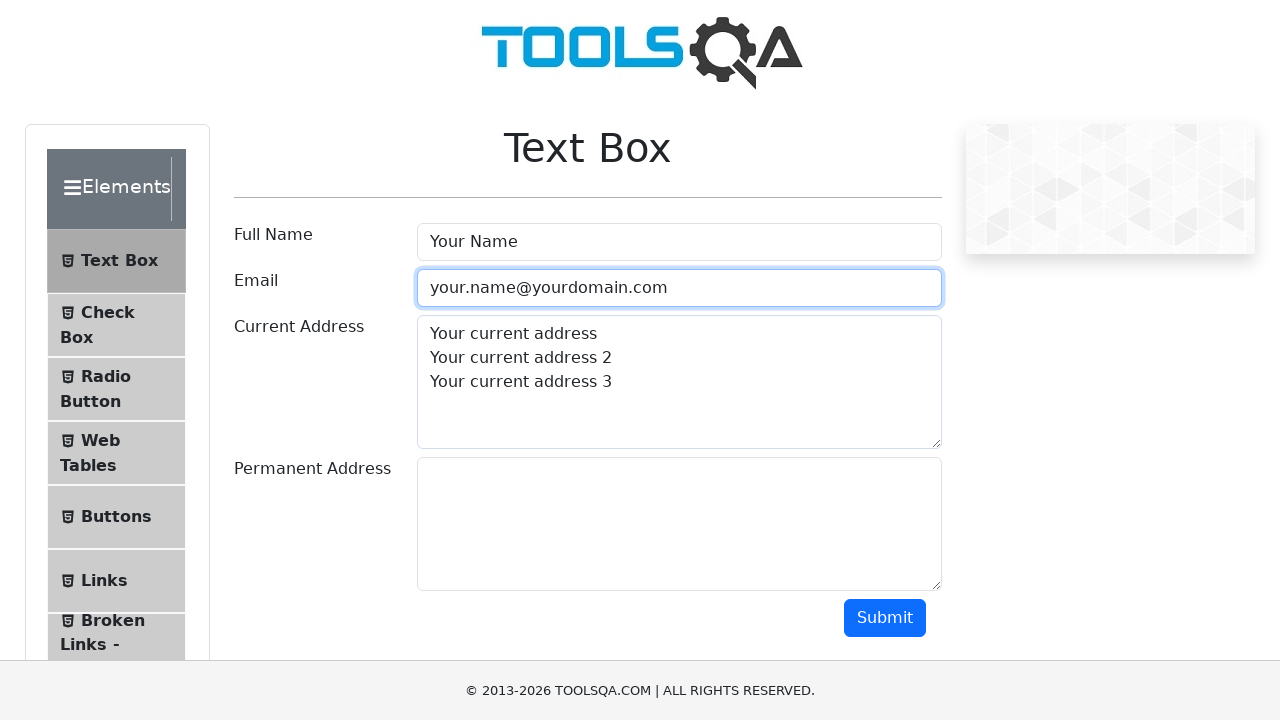

Filled permanent address textarea with multiline text on #permanentAddress
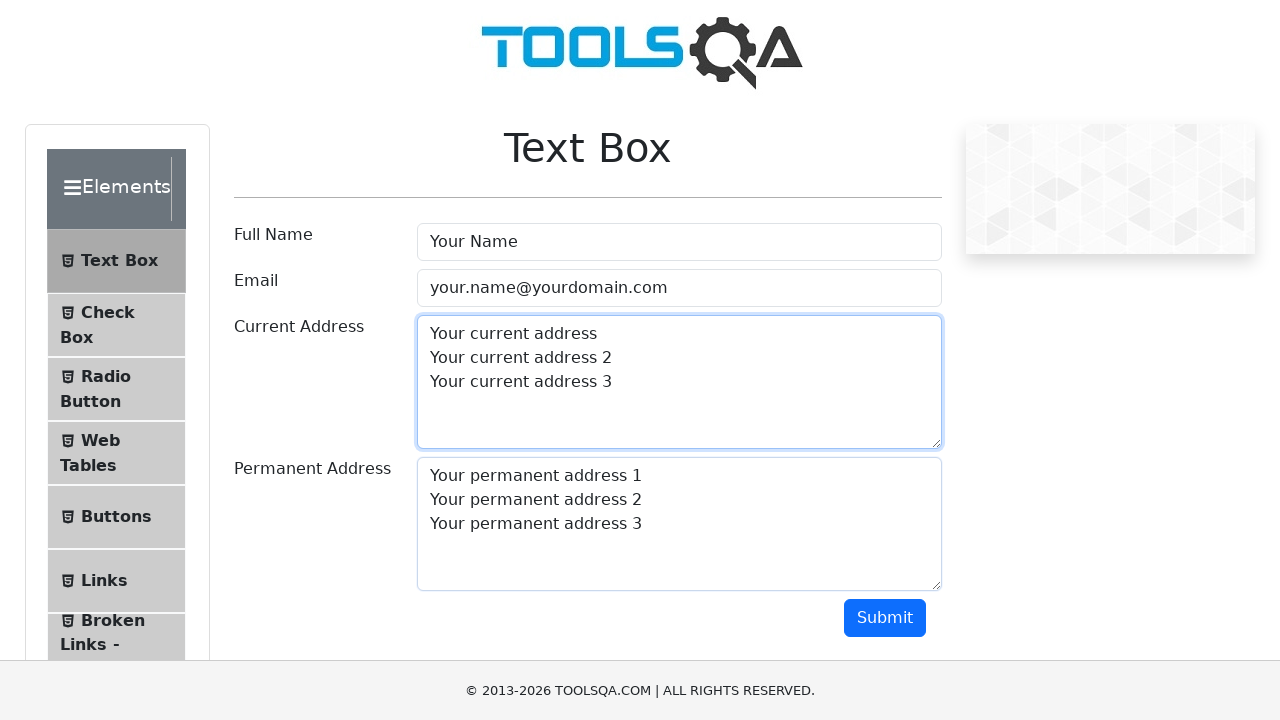

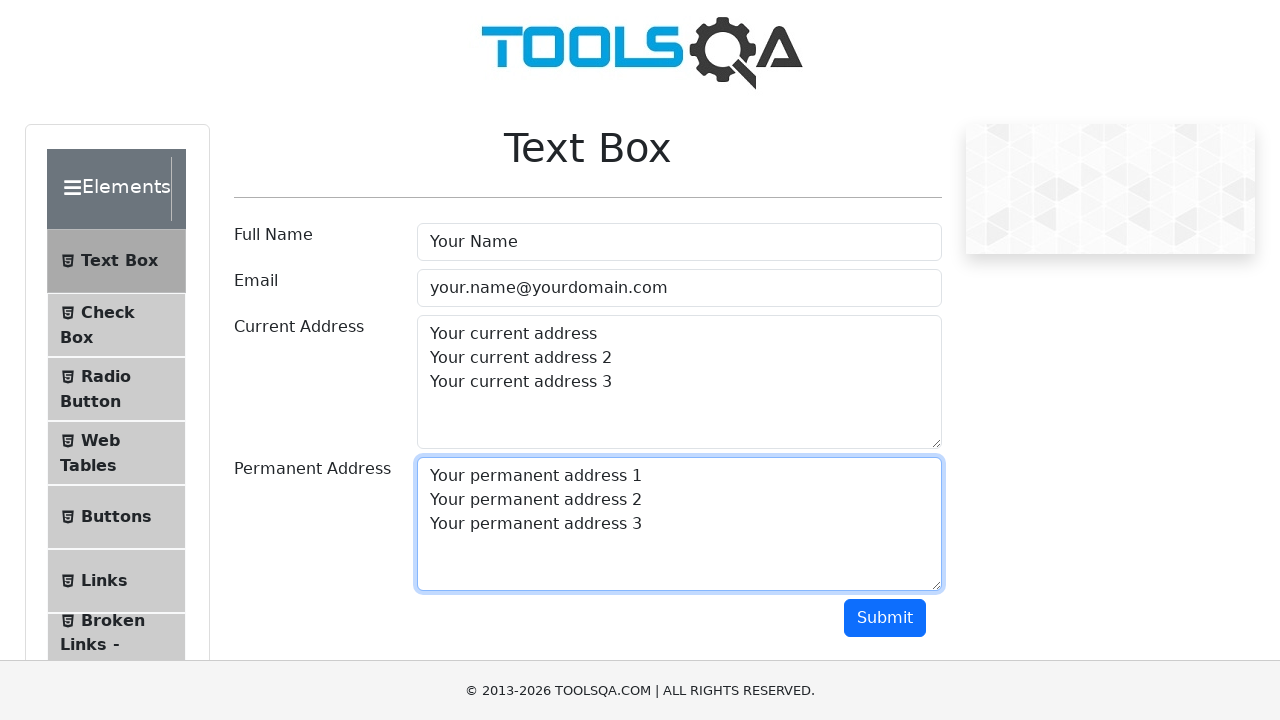